Tests that important links on the contact page navigate to correct destinations by clicking homepage link and verifying navigation

Starting URL: https://egundem.com/iletisim

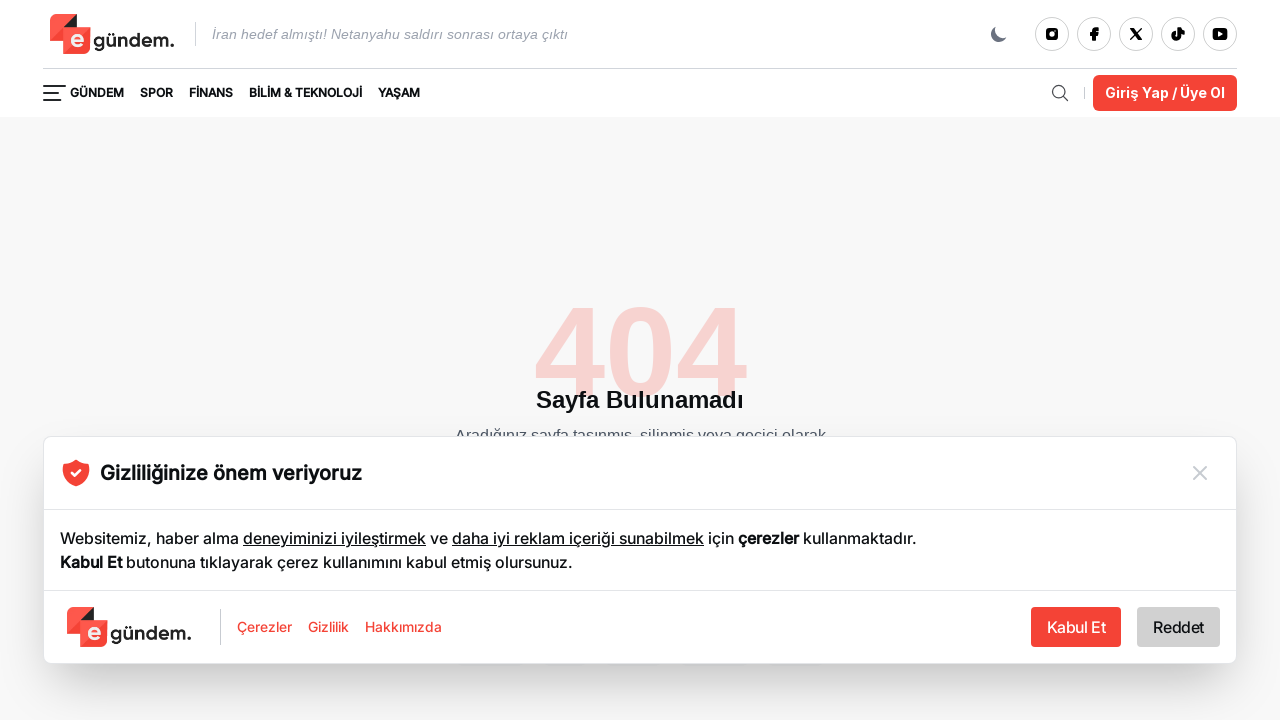

Located homepage link on contact page
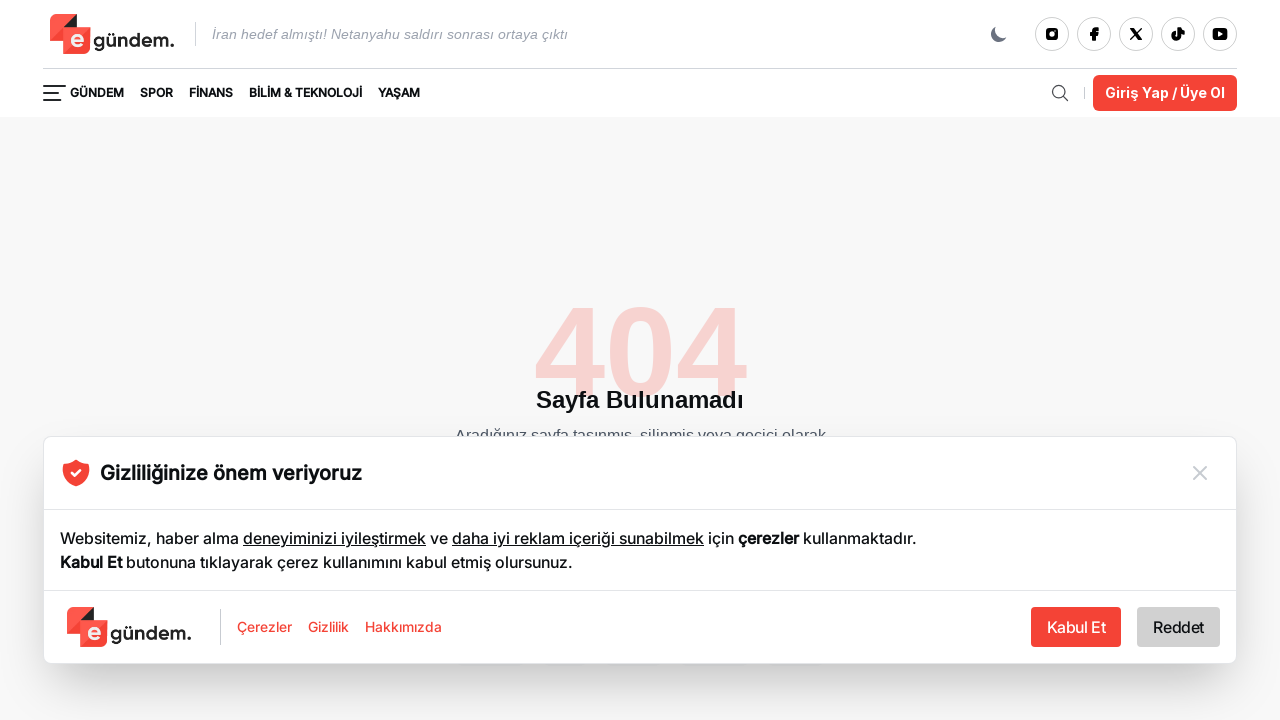

Clicked homepage link at (115, 34) on a[href="/"] >> nth=0
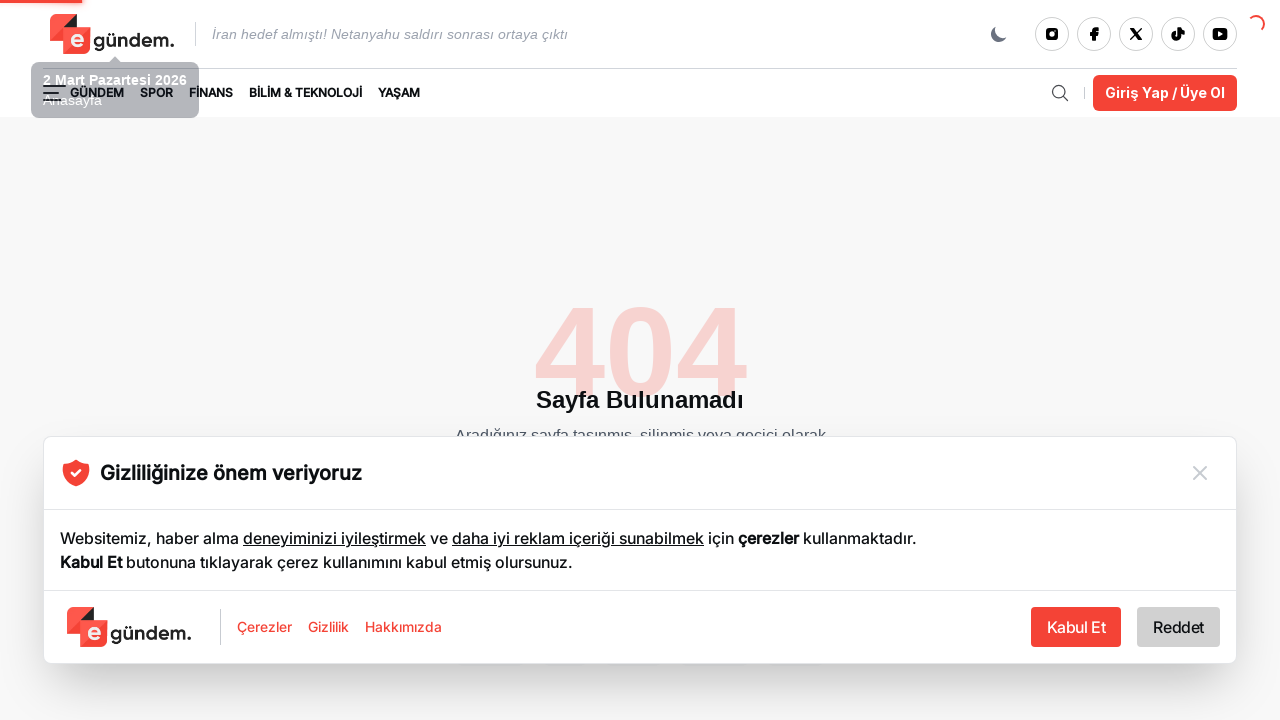

Verified navigation to homepage - URL matches root path
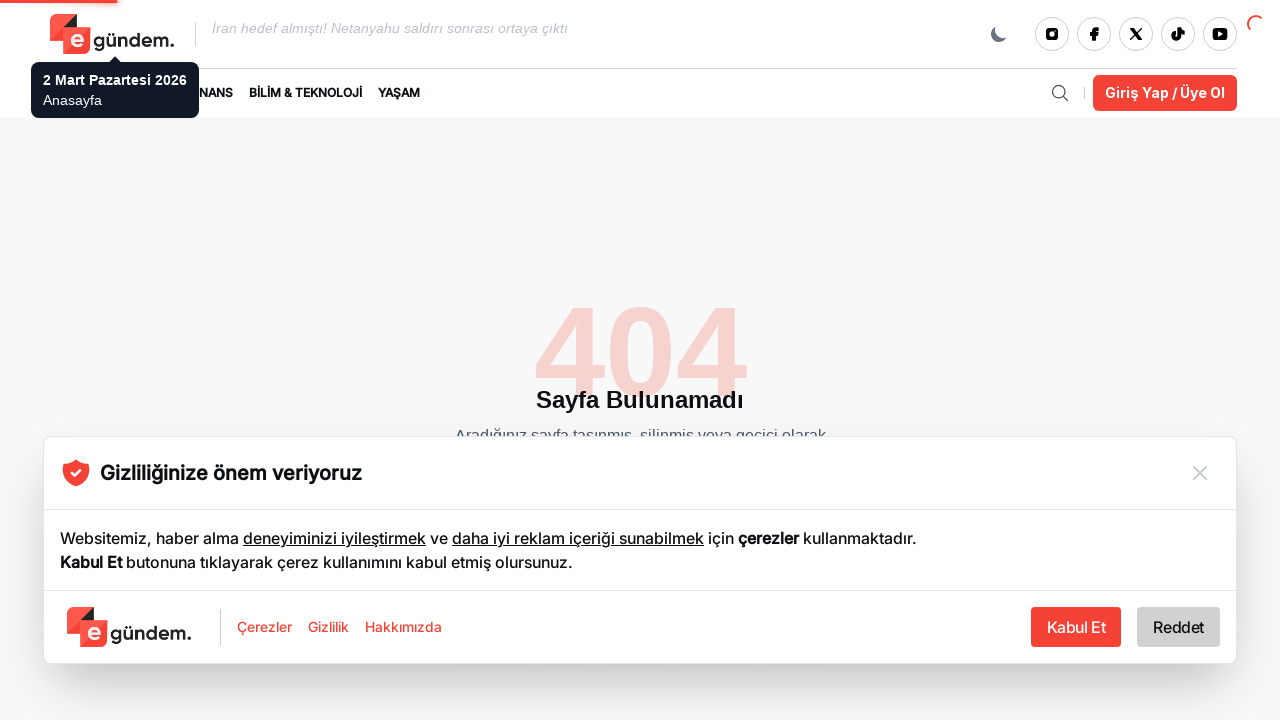

Navigated back to contact page
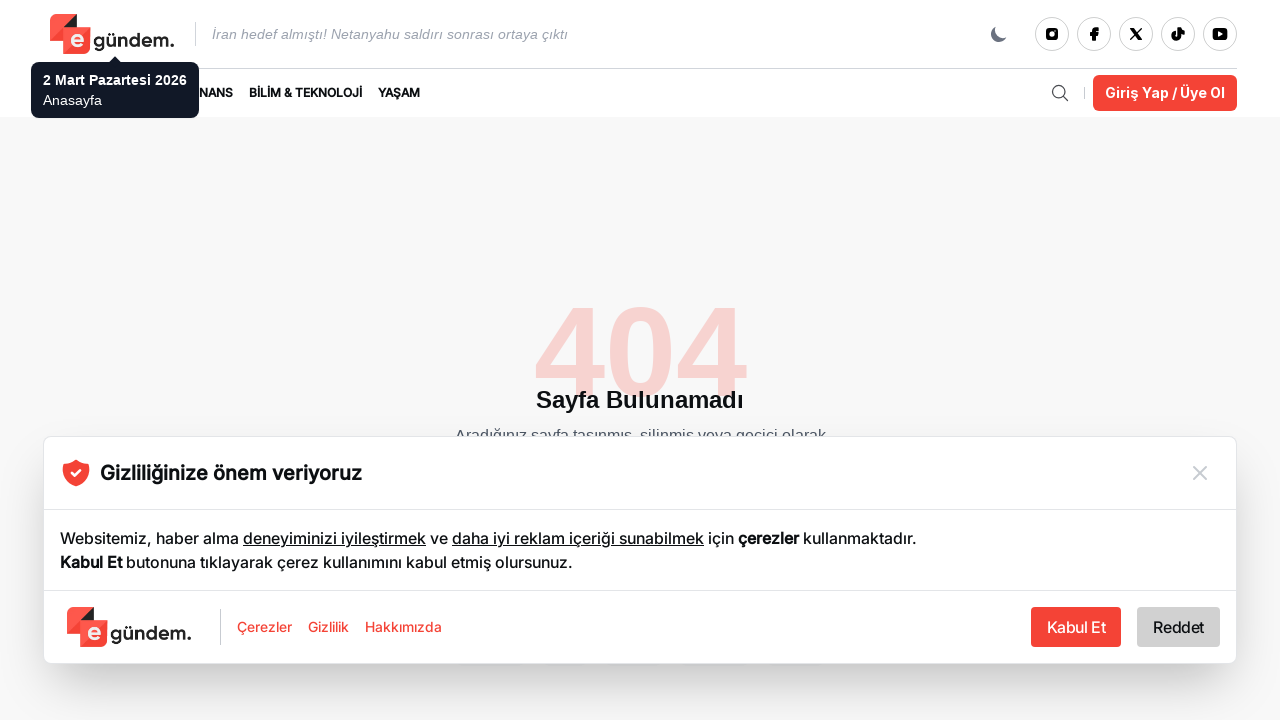

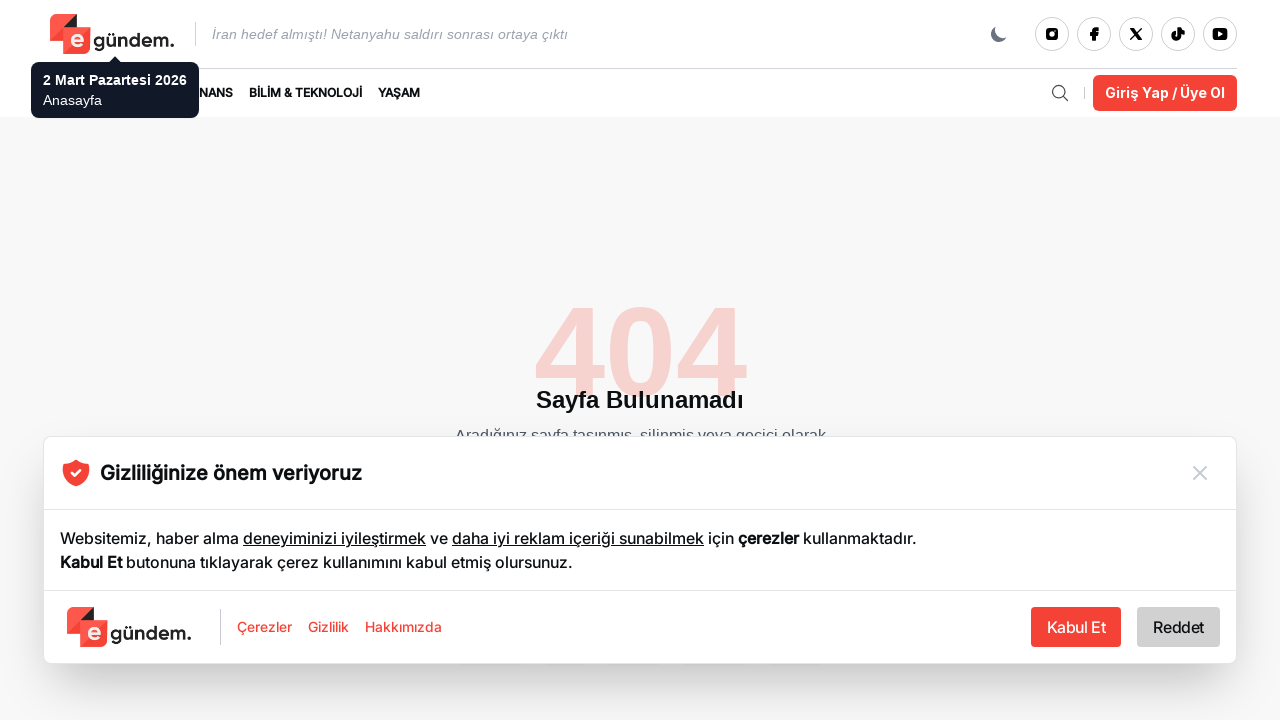